Tests dynamic loading functionality by clicking through to Example 2, starting the loading process, and waiting for the dynamically rendered element to appear

Starting URL: https://the-internet.herokuapp.com/dynamic_loading

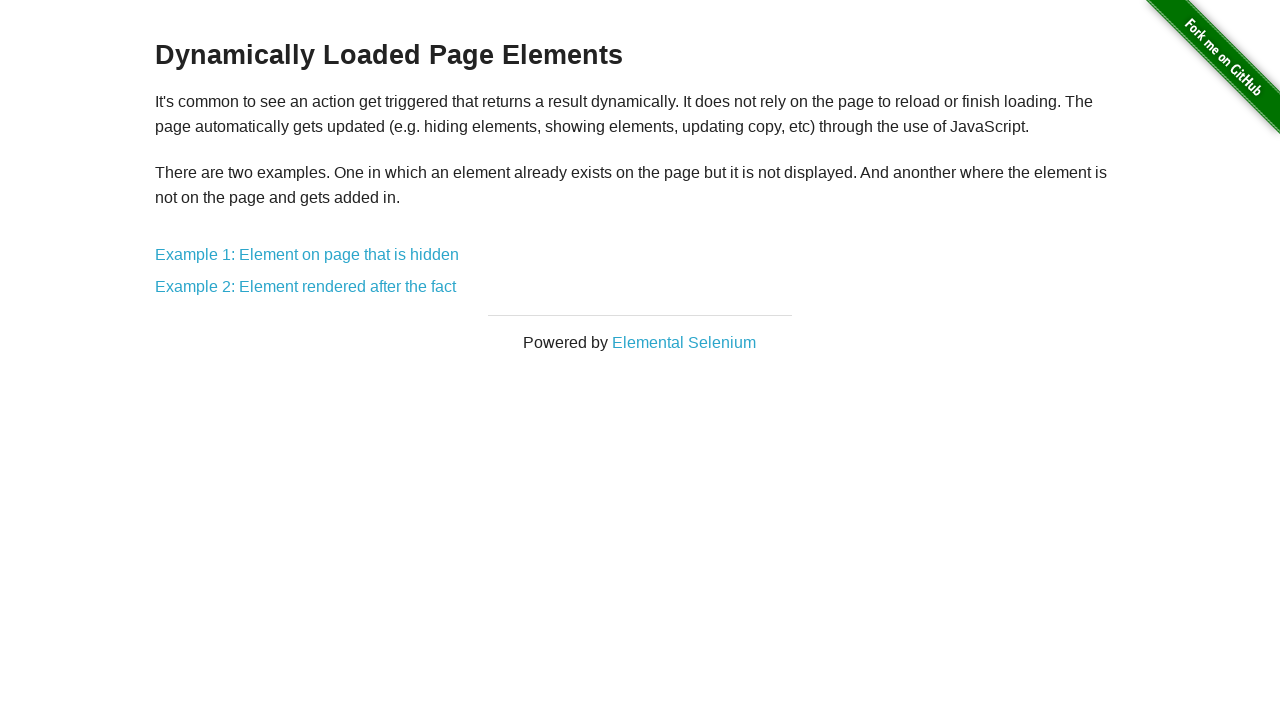

Clicked on Example 2: Element rendered after the fact link at (306, 287) on a:text('Example 2: Element rendered after the fact')
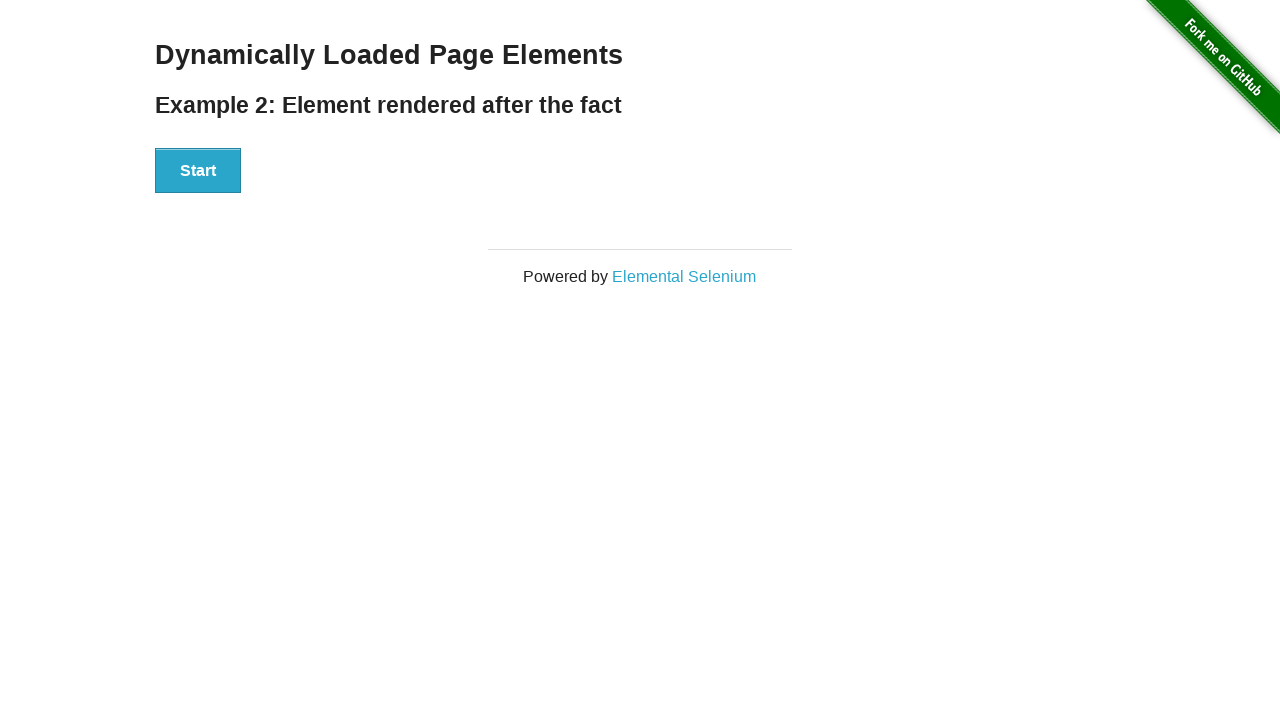

Clicked the Start button to trigger dynamic loading at (198, 171) on #start button
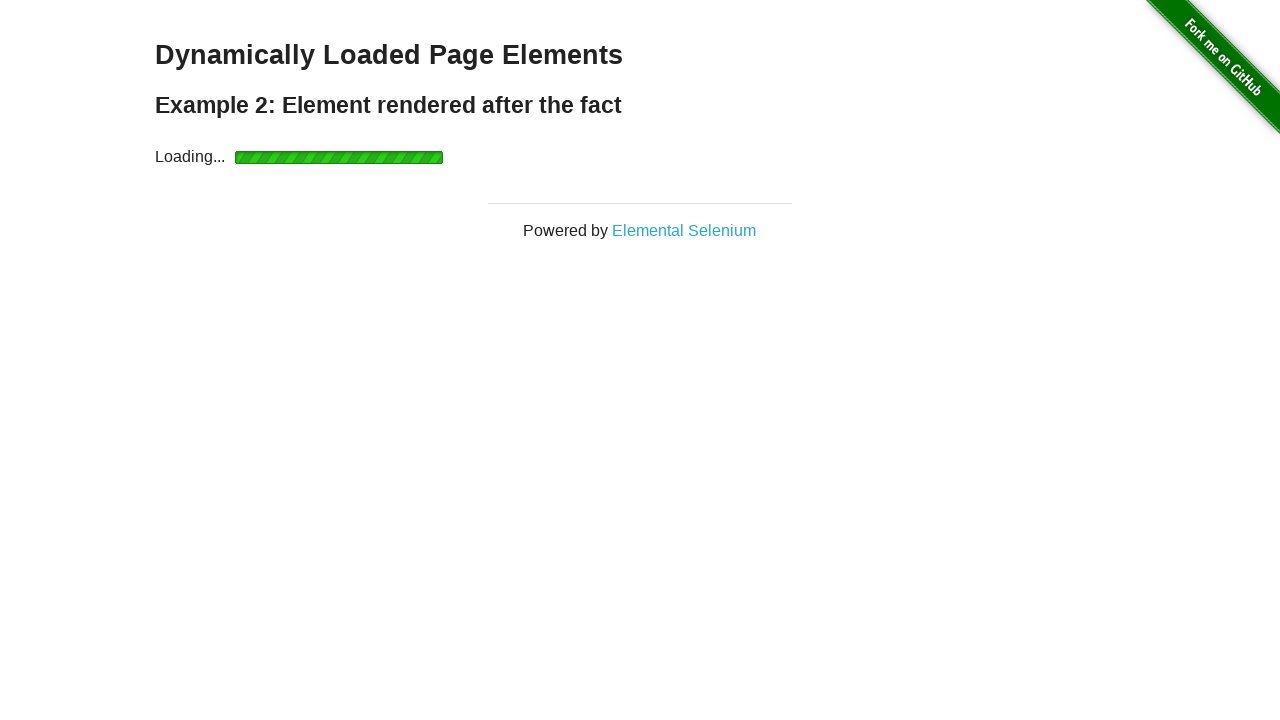

Dynamically loaded element appeared and became visible
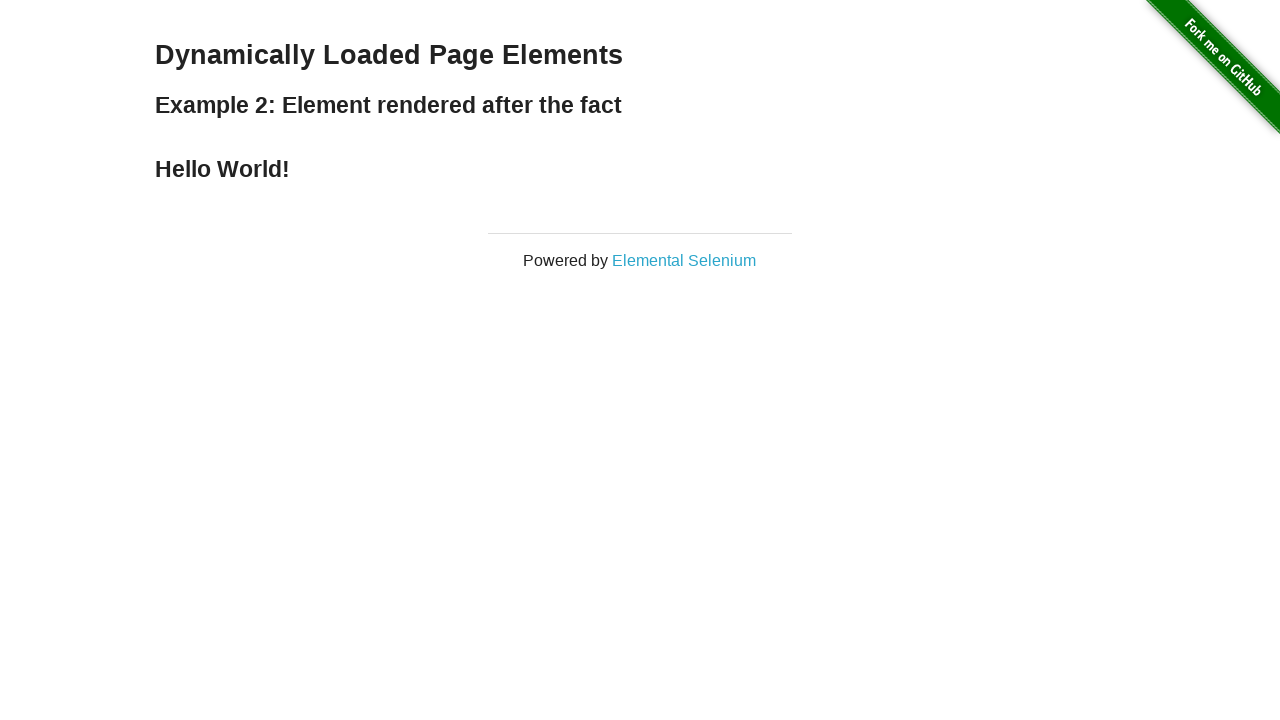

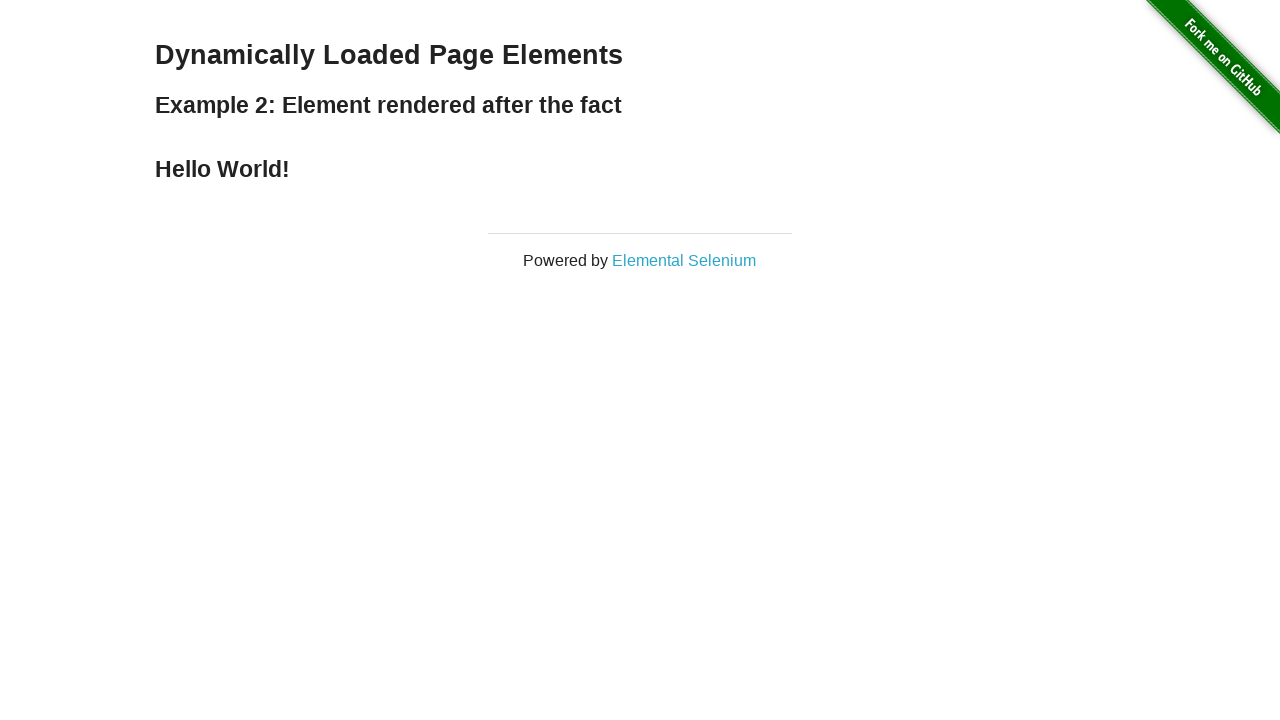